Tests confirm alert handling by clicking a button that triggers a confirmation dialog and accepting it

Starting URL: https://www.hyrtutorials.com/p/alertsdemo.html

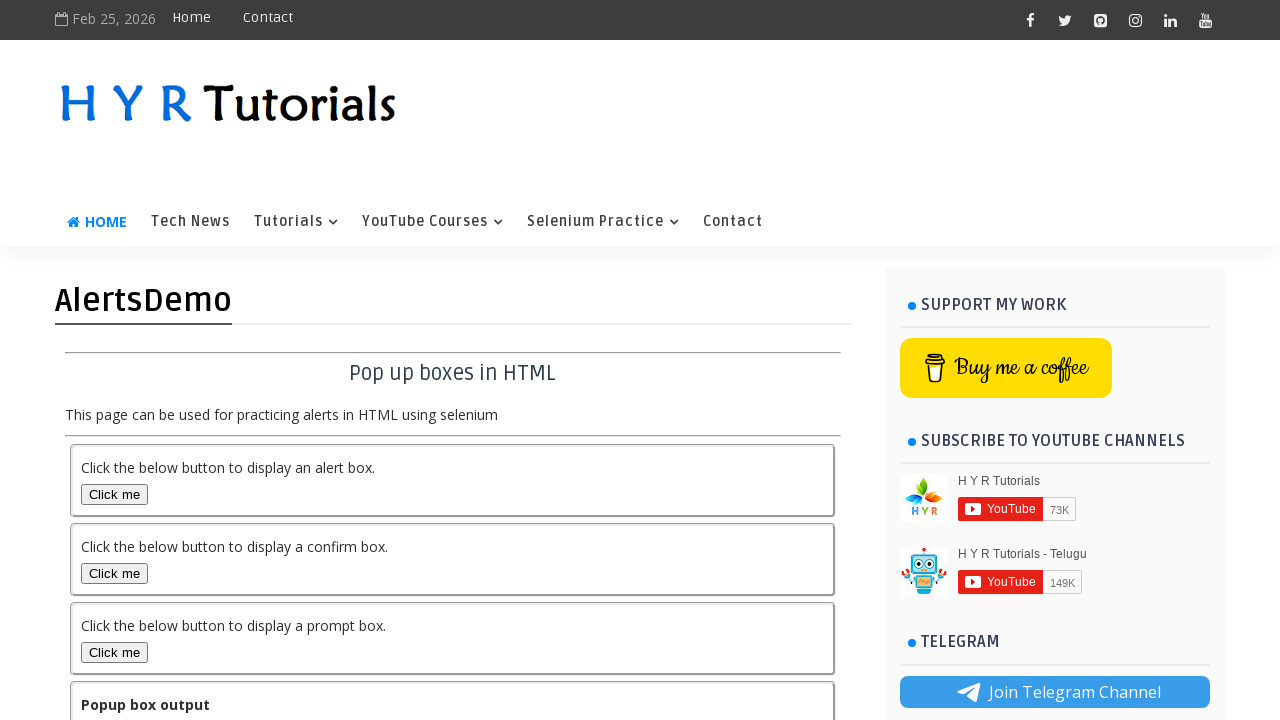

Navigated to alerts demo page
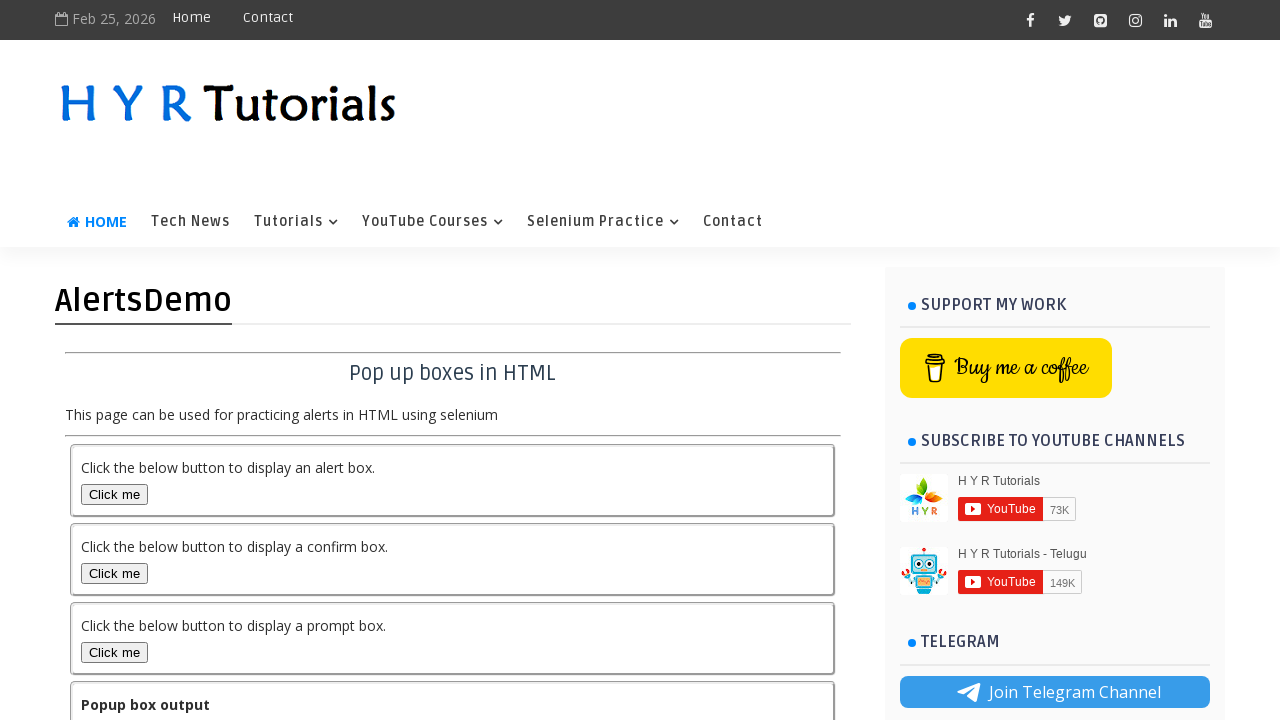

Clicked button to trigger confirm alert at (114, 573) on button#confirmBox
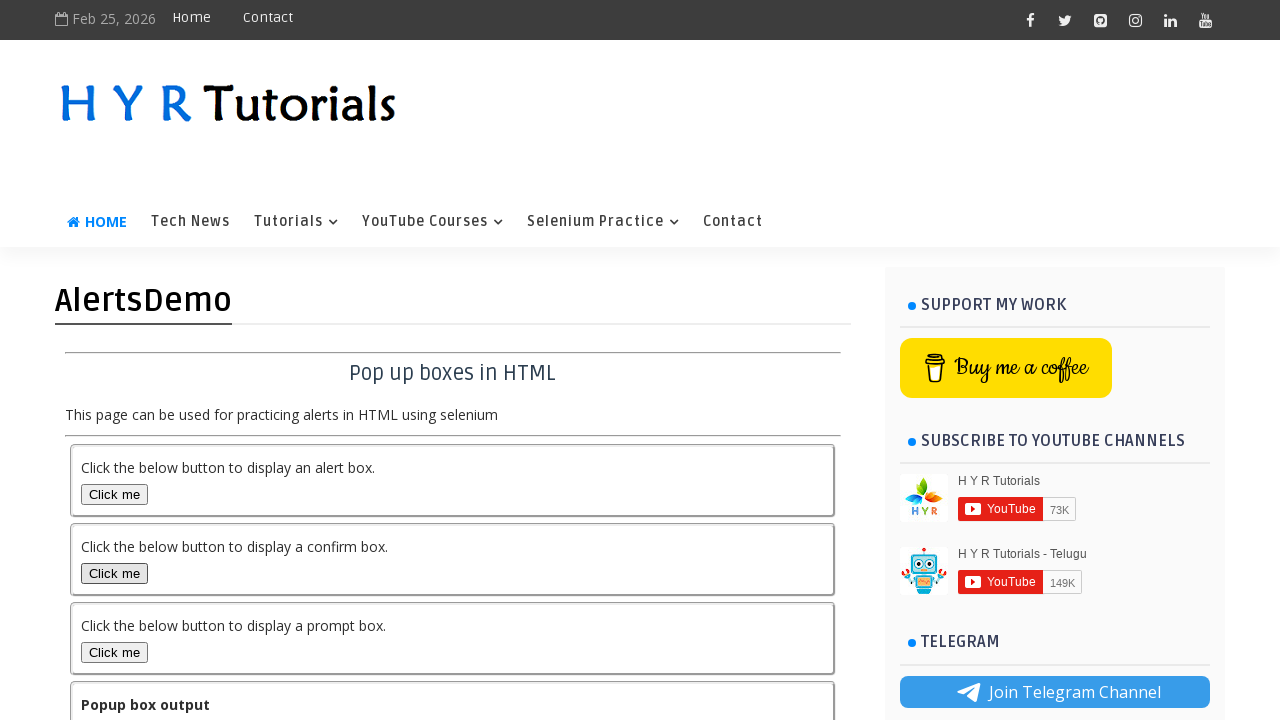

Set up dialog handler to accept confirm alert
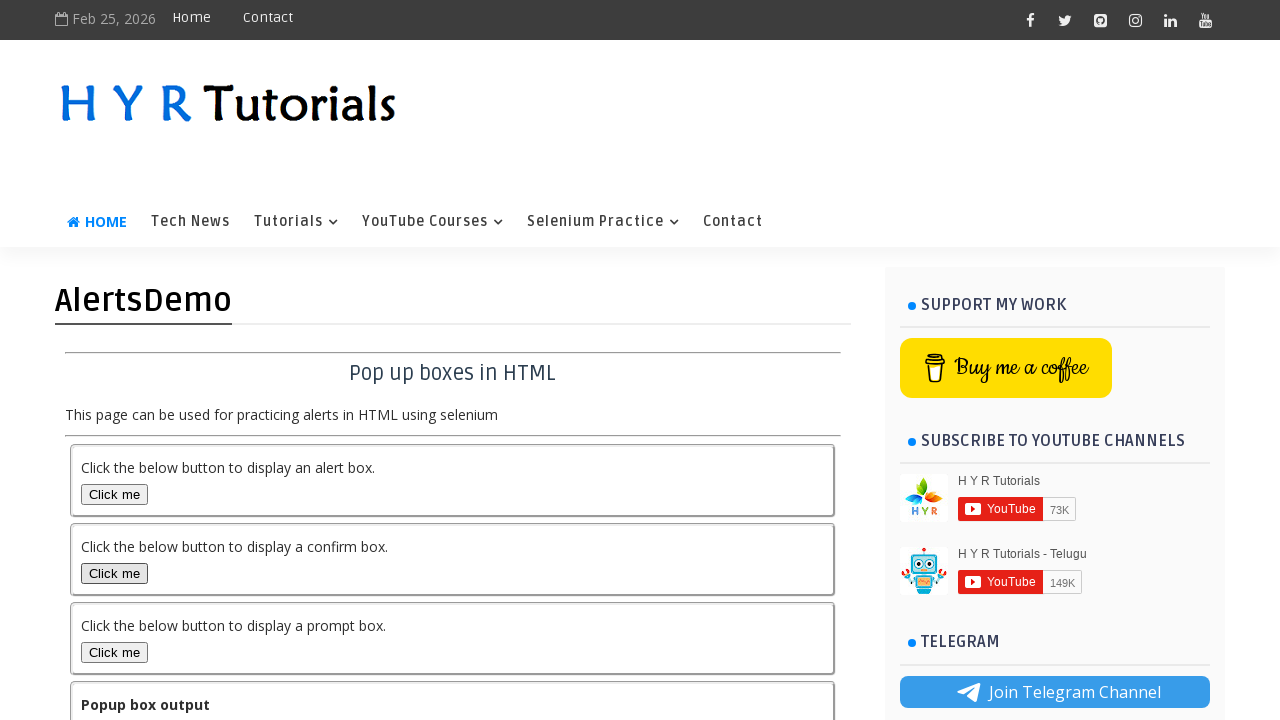

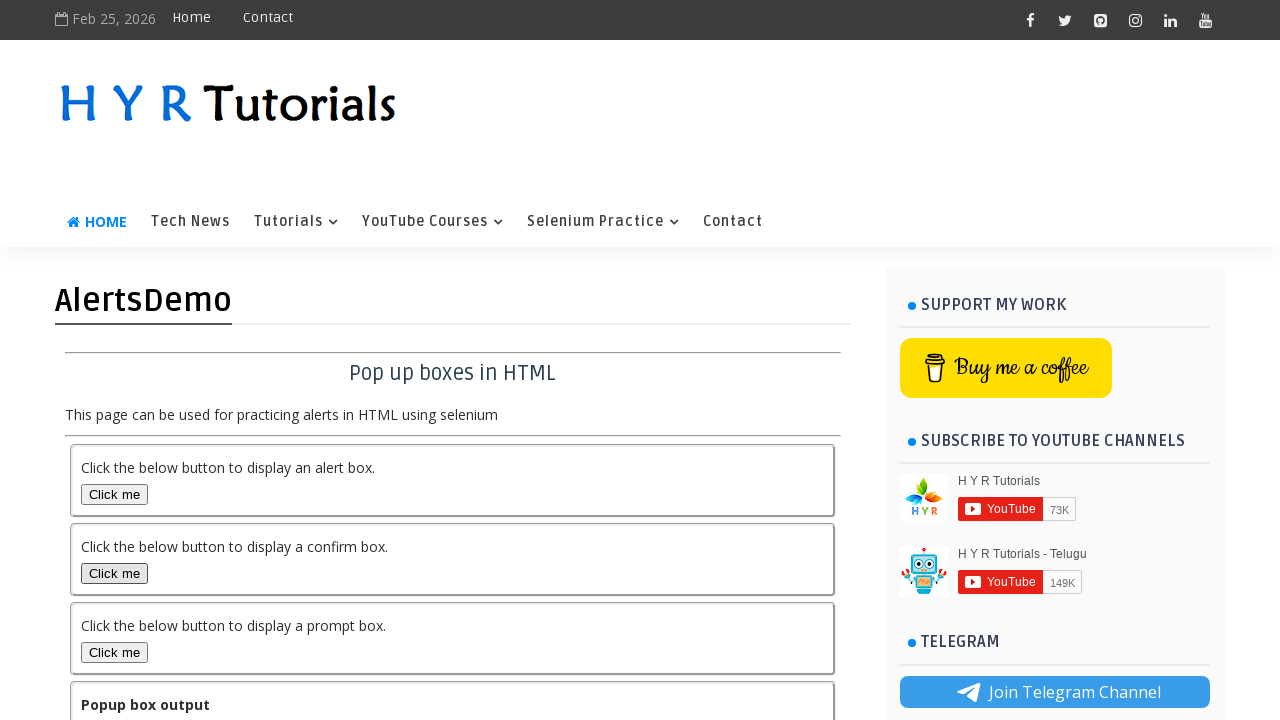